Navigates to Artificial Intelligence page through the Technologies dropdown menu

Starting URL: https://www.tranktechnologies.com/

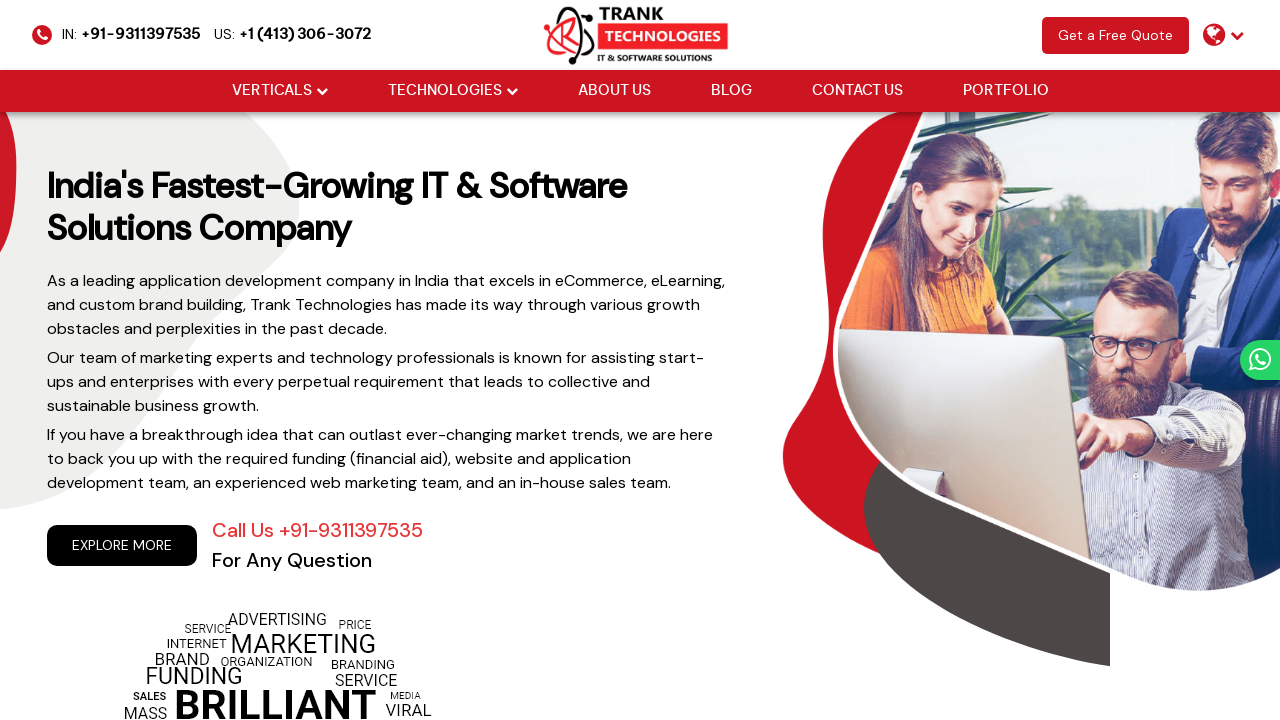

Hovered over Technologies dropdown menu at (444, 91) on xpath=//li[@class='drop_down']//a[@href='#'][normalize-space()='Technologies']
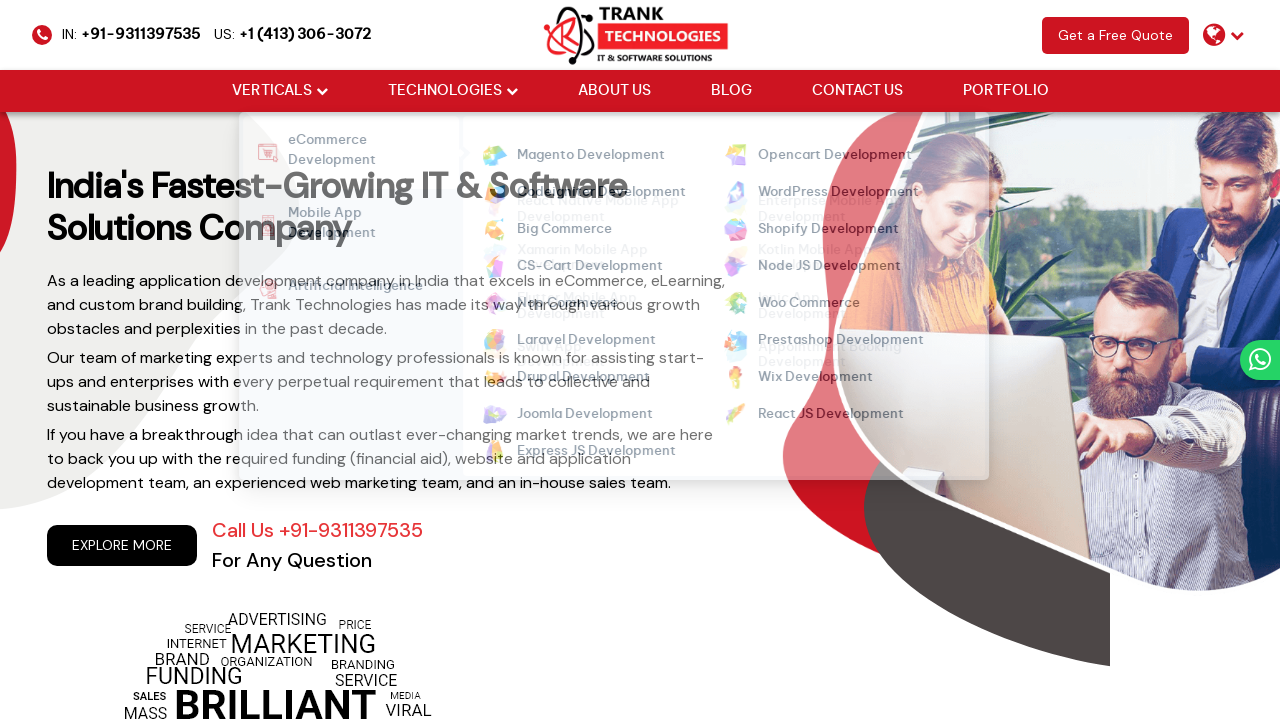

Hovered over Artificial Intelligence submenu at (344, 289) on xpath=//strong[normalize-space()='Artificial Intelligence']
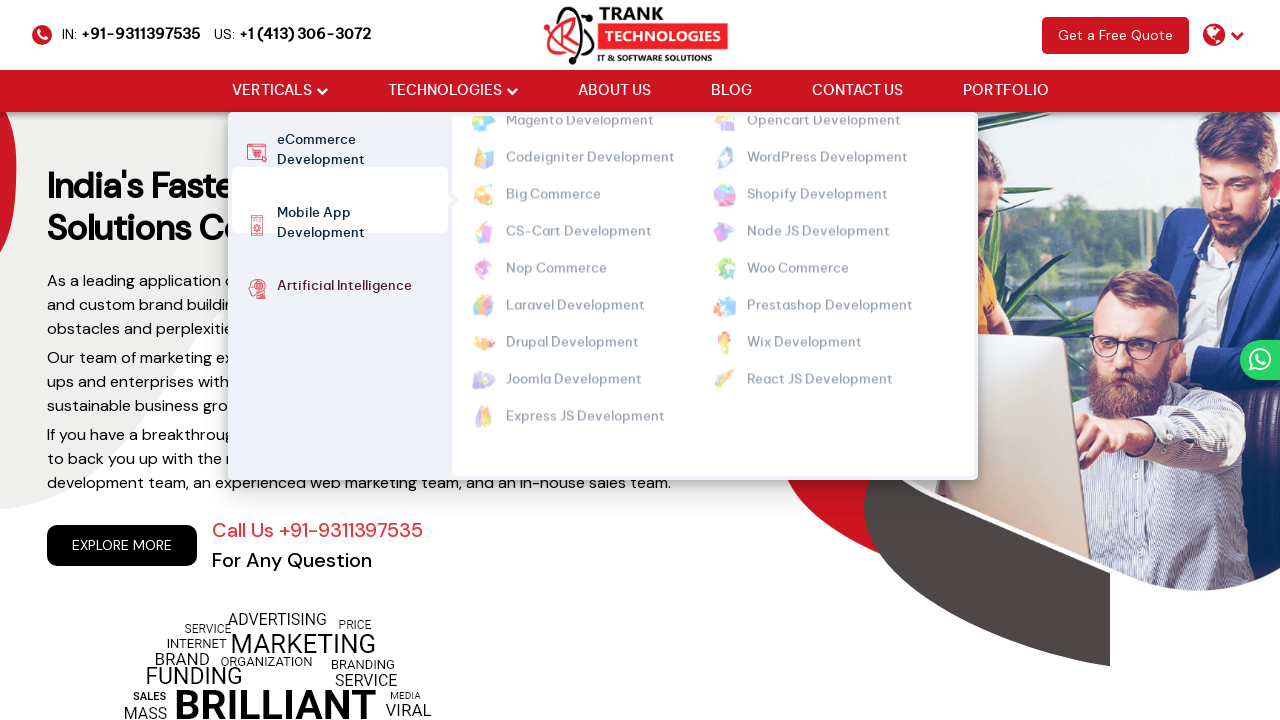

Clicked on Artificial Intelligence menu item at (344, 289) on xpath=//strong[normalize-space()='Artificial Intelligence']
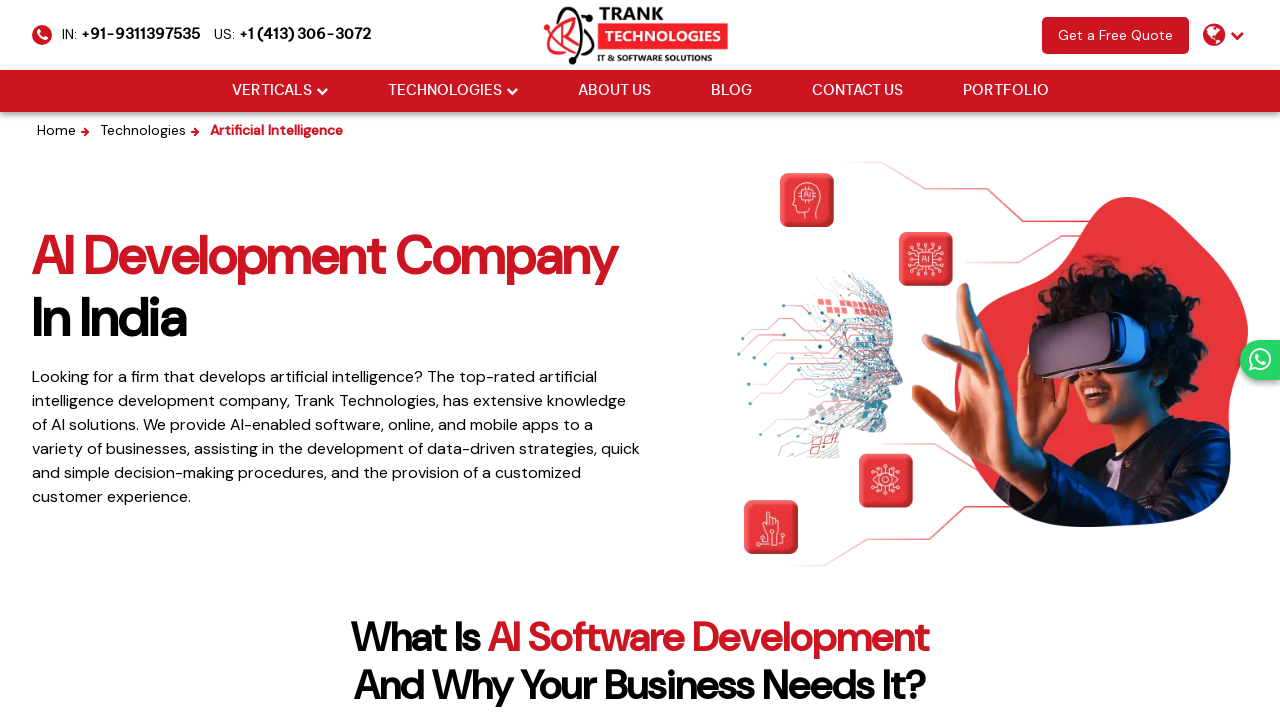

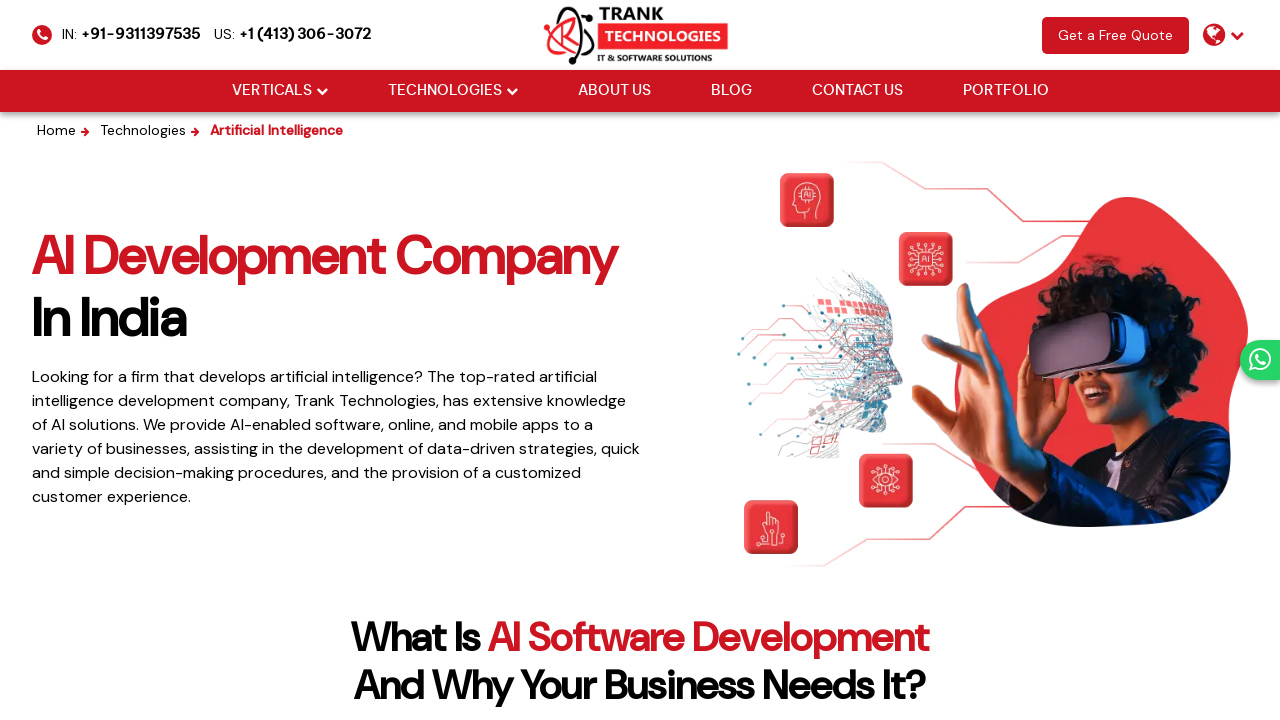